Tests radio button group by clicking each option and verifying selection

Starting URL: https://antoniotrindade.com.br/treinoautomacao/elementsweb.html

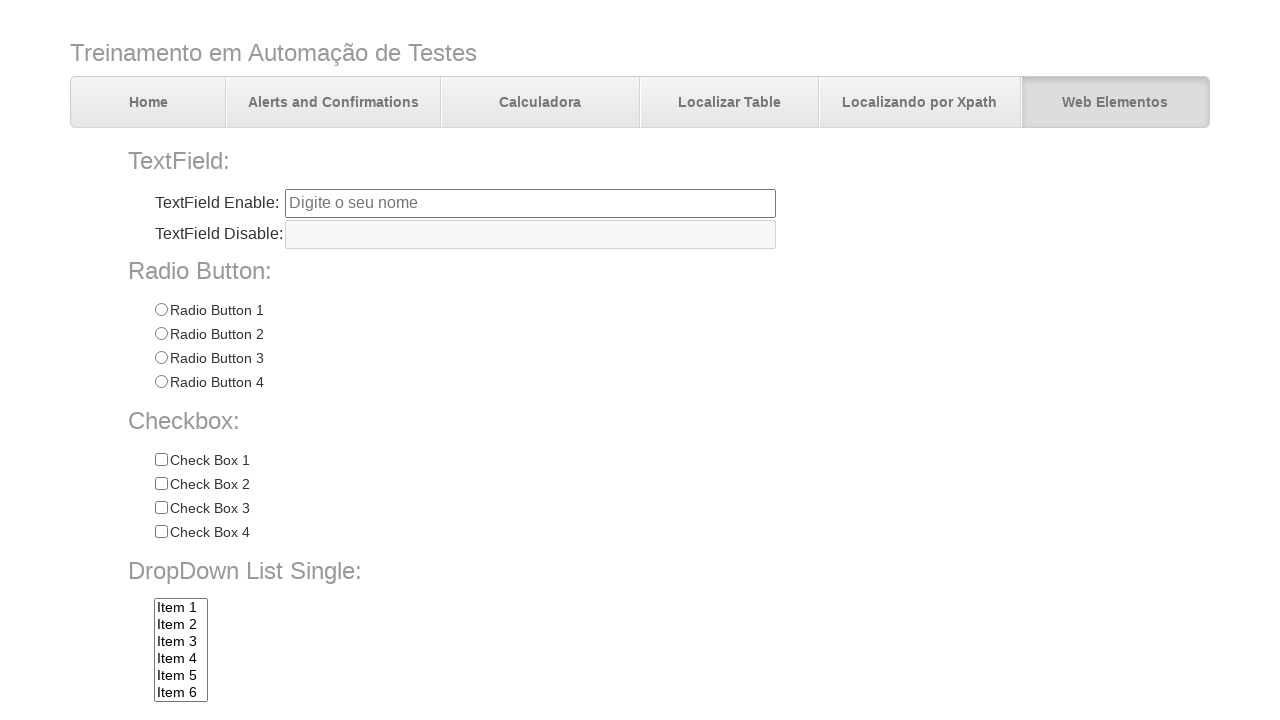

Located all radio buttons in radioGroup1
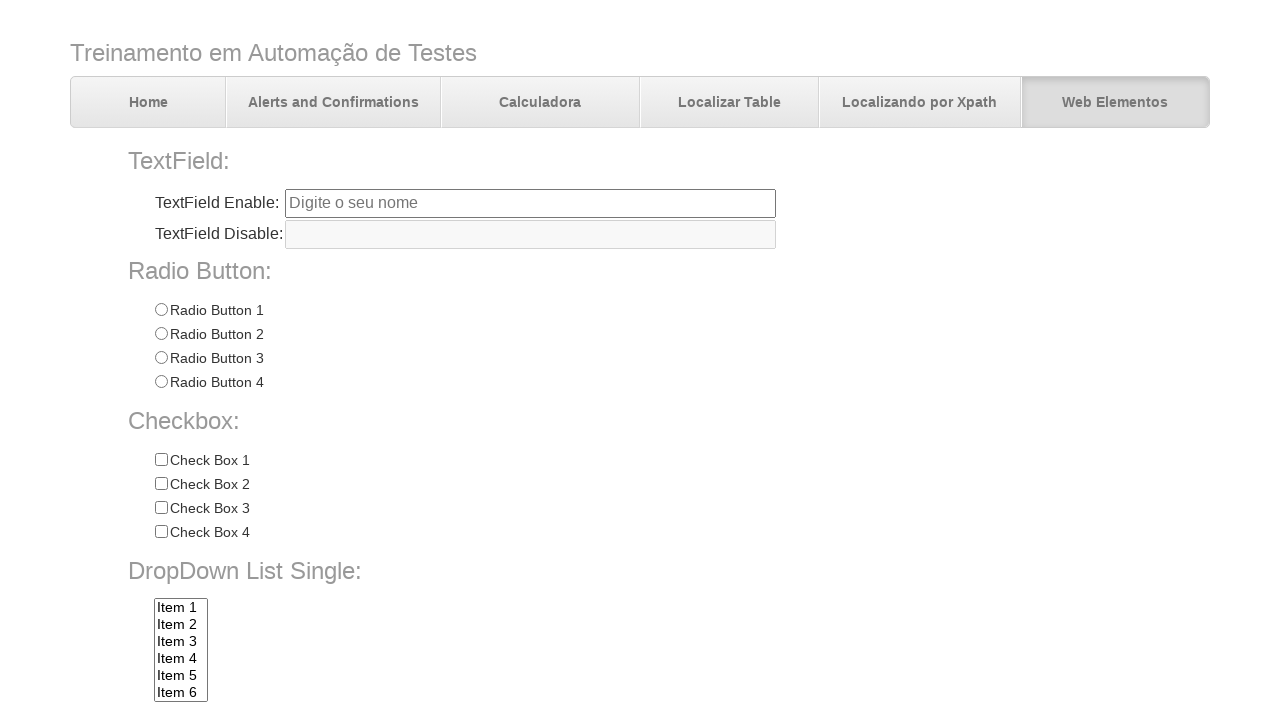

Clicked a radio button in radioGroup1 at (161, 310) on input[name='radioGroup1'] >> nth=0
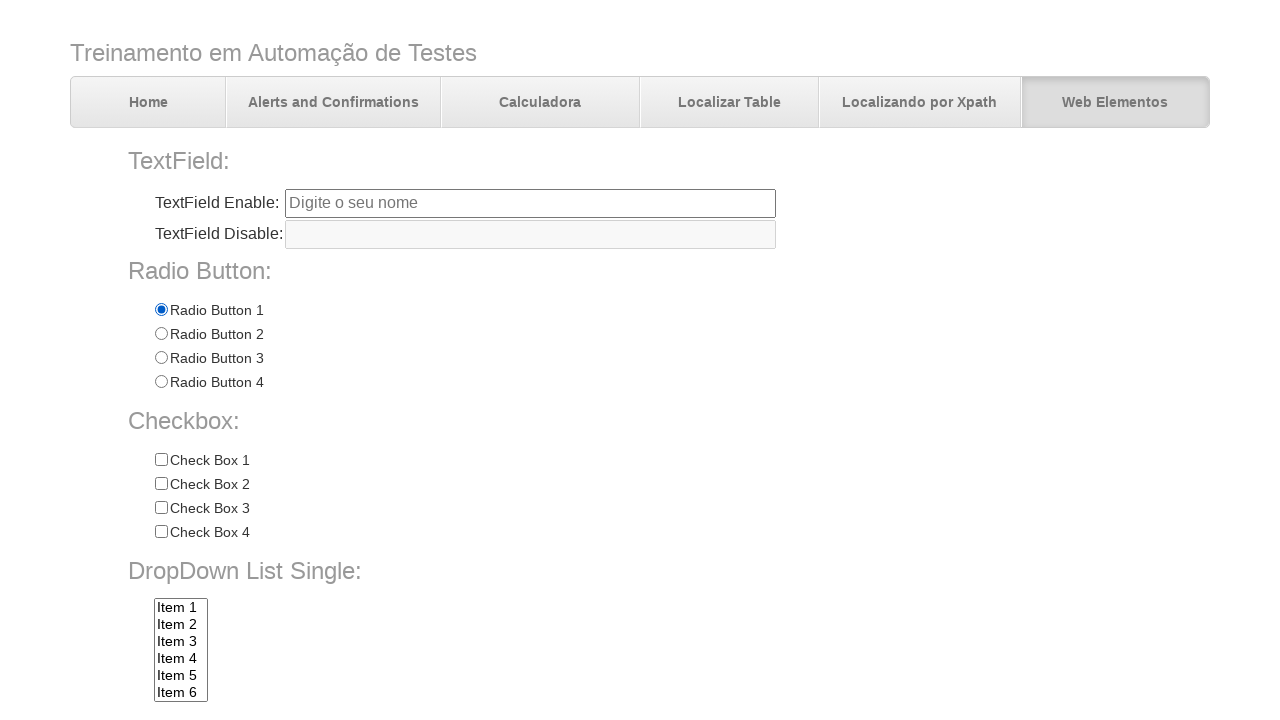

Verified radio button is checked
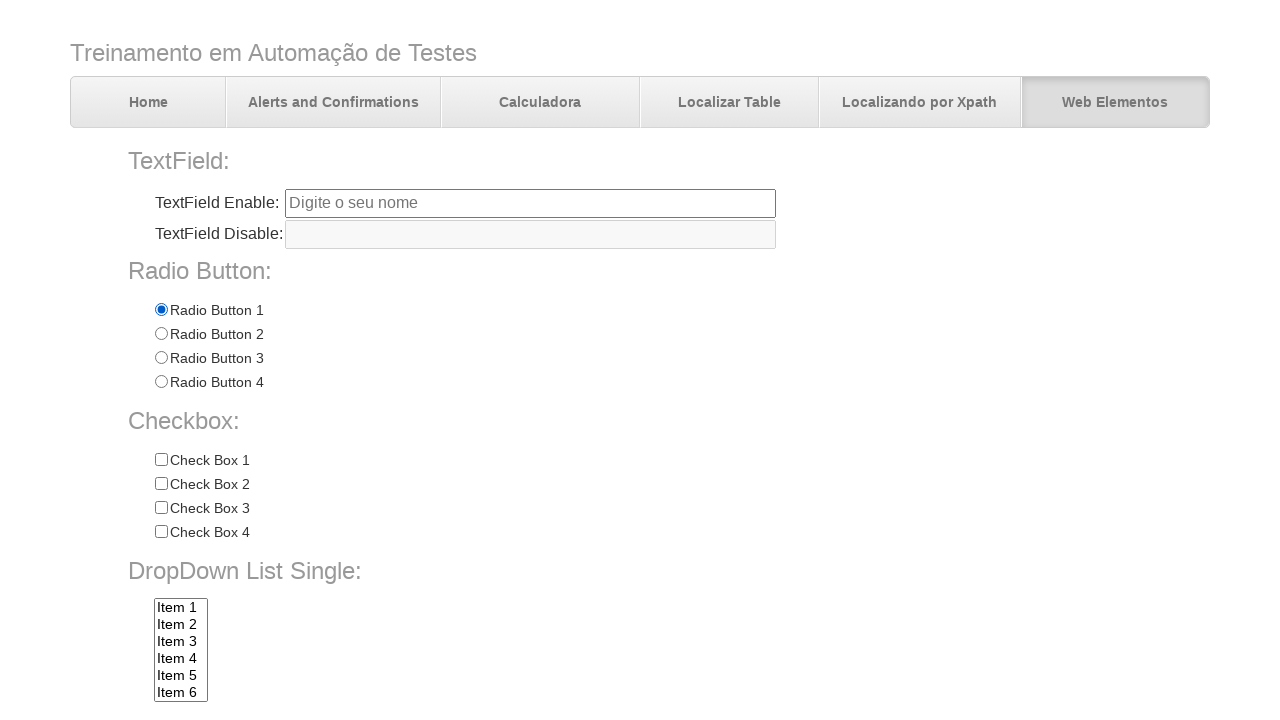

Clicked a radio button in radioGroup1 at (161, 334) on input[name='radioGroup1'] >> nth=1
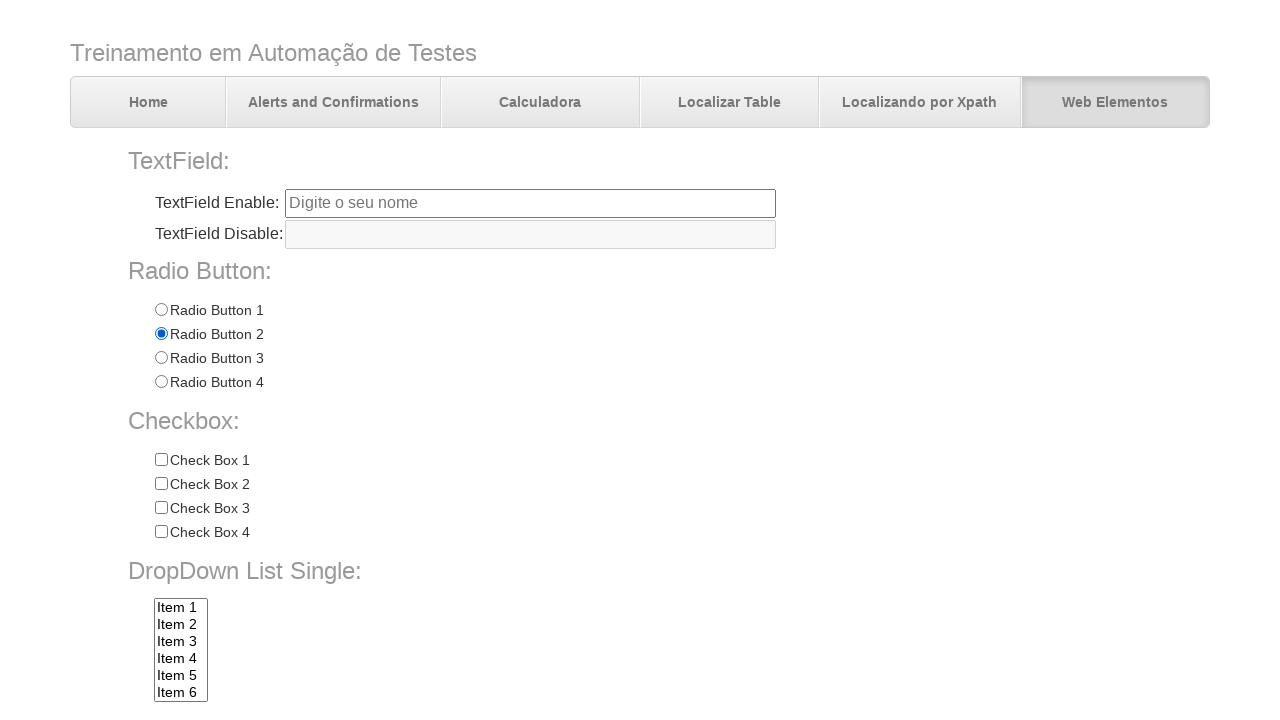

Verified radio button is checked
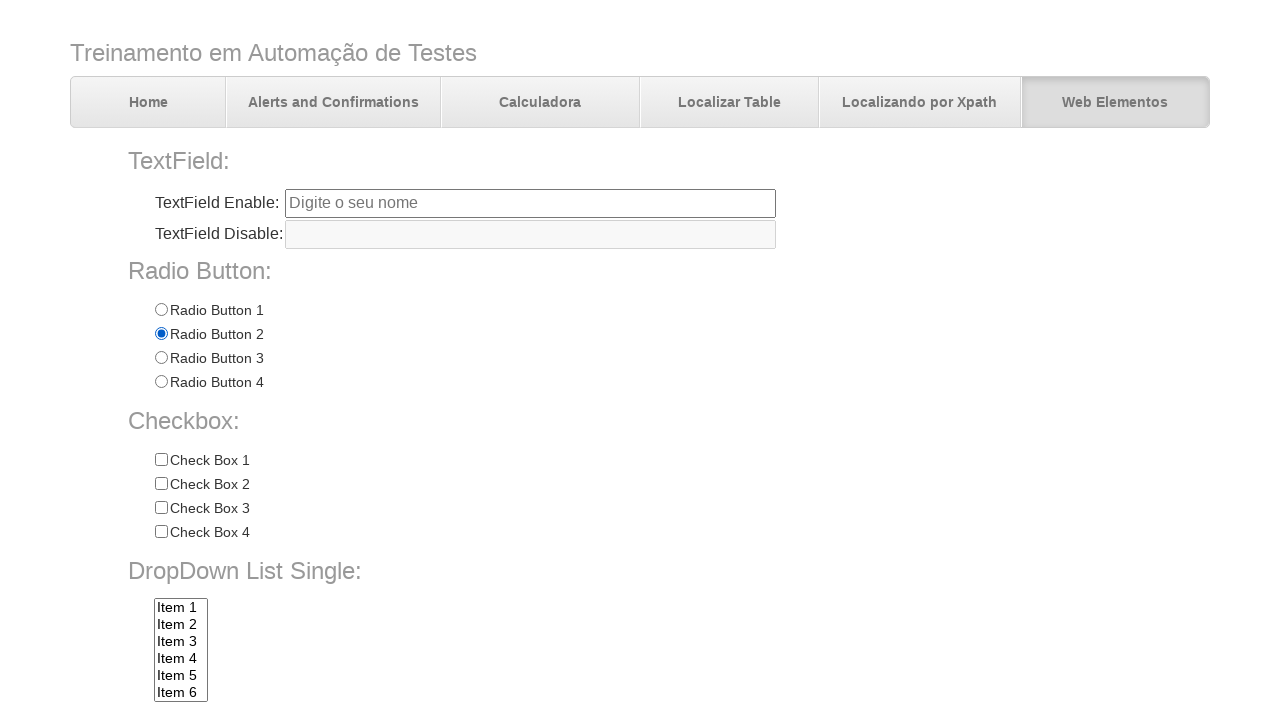

Clicked a radio button in radioGroup1 at (161, 358) on input[name='radioGroup1'] >> nth=2
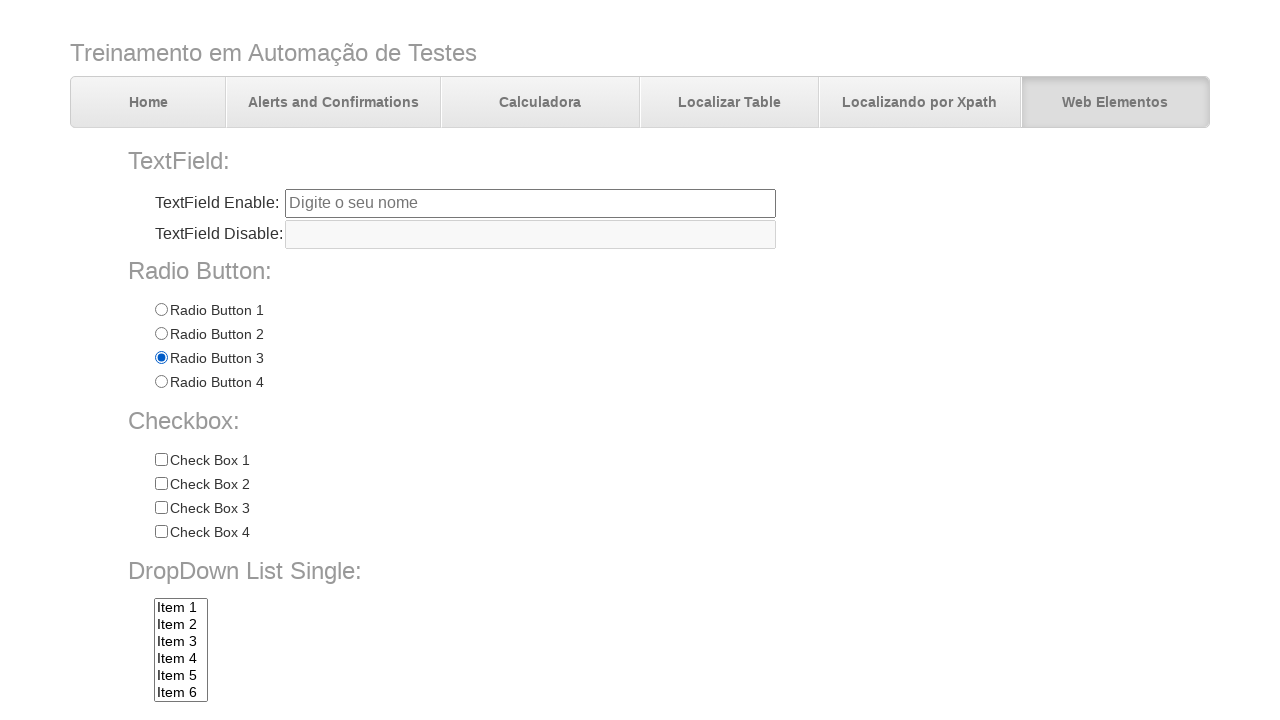

Verified radio button is checked
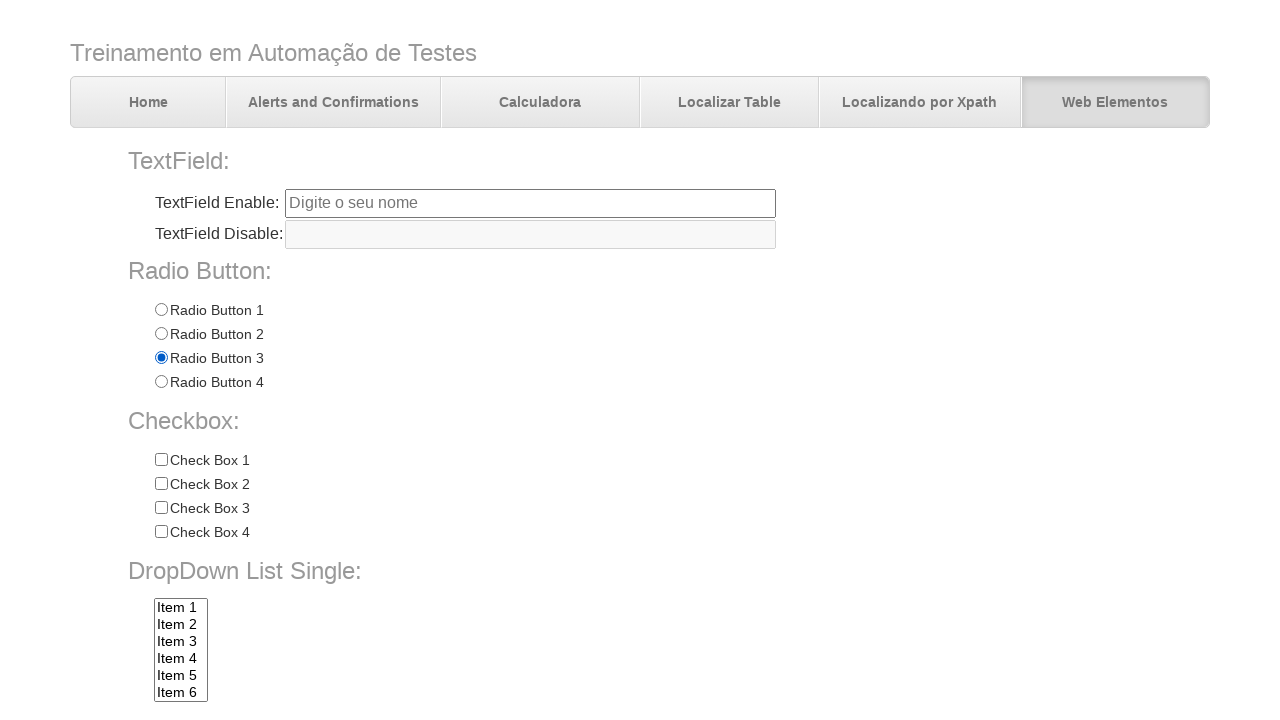

Clicked a radio button in radioGroup1 at (161, 382) on input[name='radioGroup1'] >> nth=3
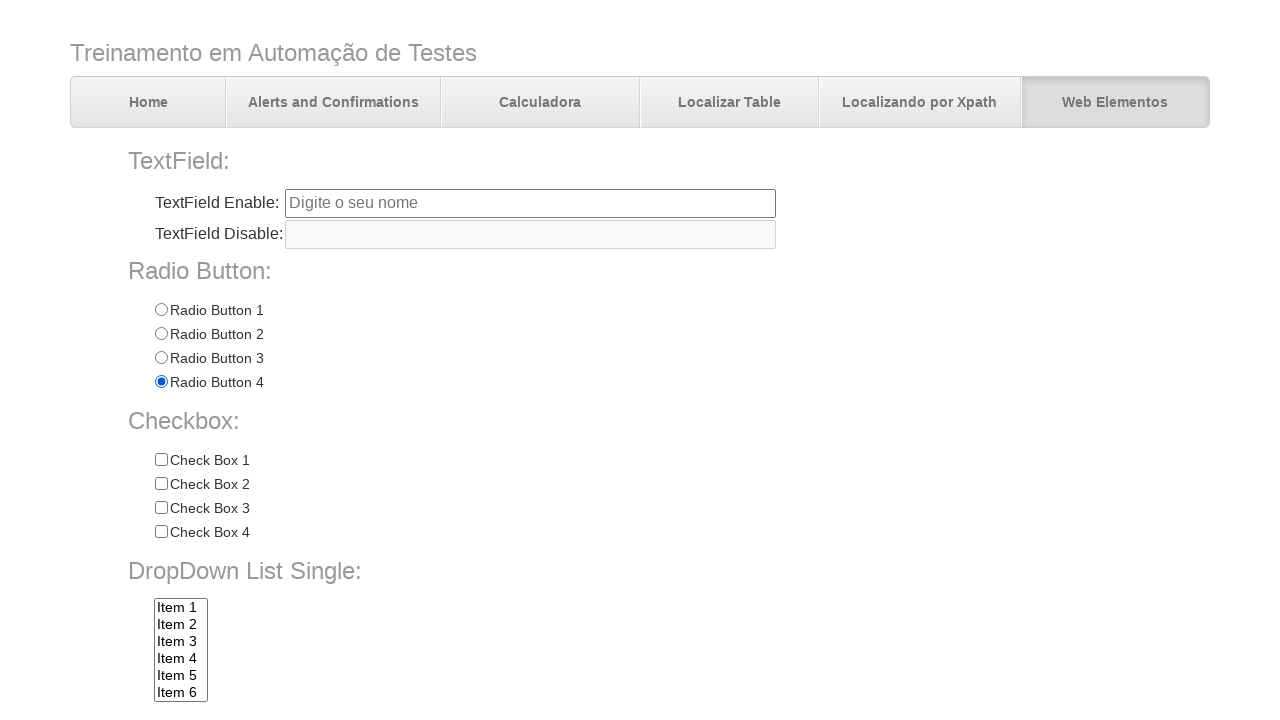

Verified radio button is checked
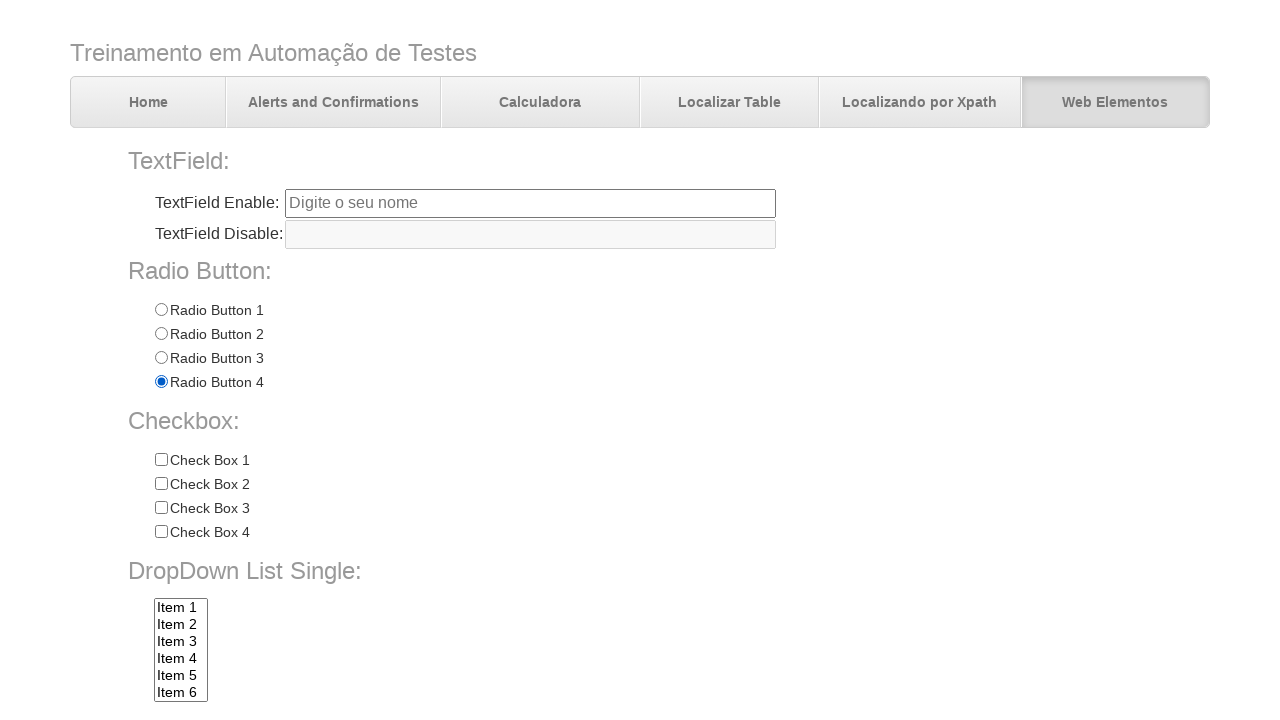

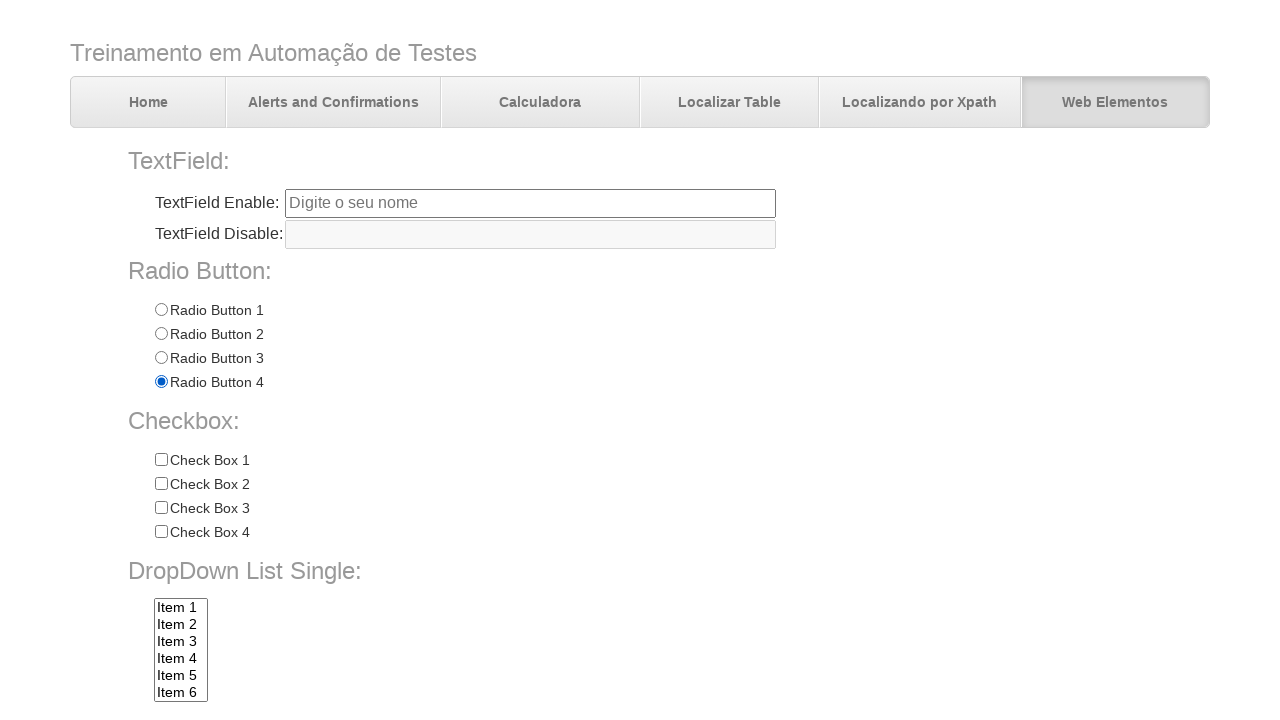